Tests selecting a radio button by clicking on the "No" radio option

Starting URL: https://thefreerangetester.github.io/sandbox-automation-testing/

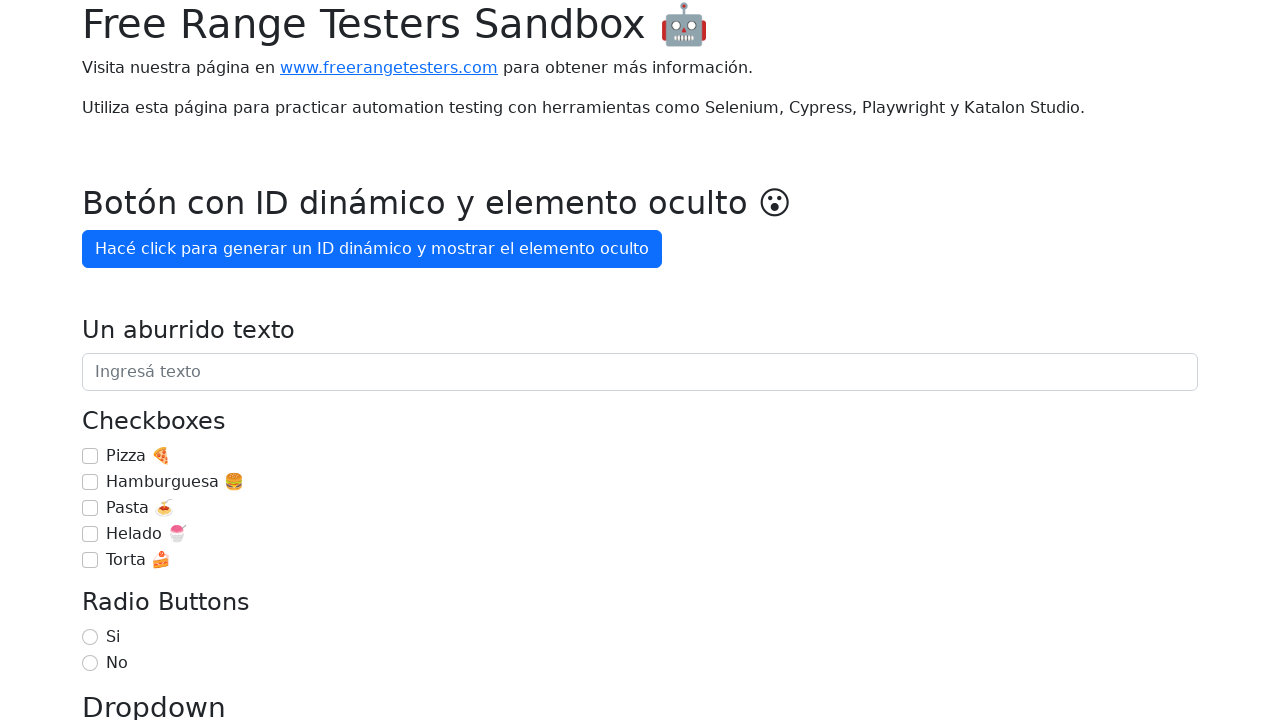

Clicked the 'No' radio button at (90, 663) on internal:role=radio[name="No"i]
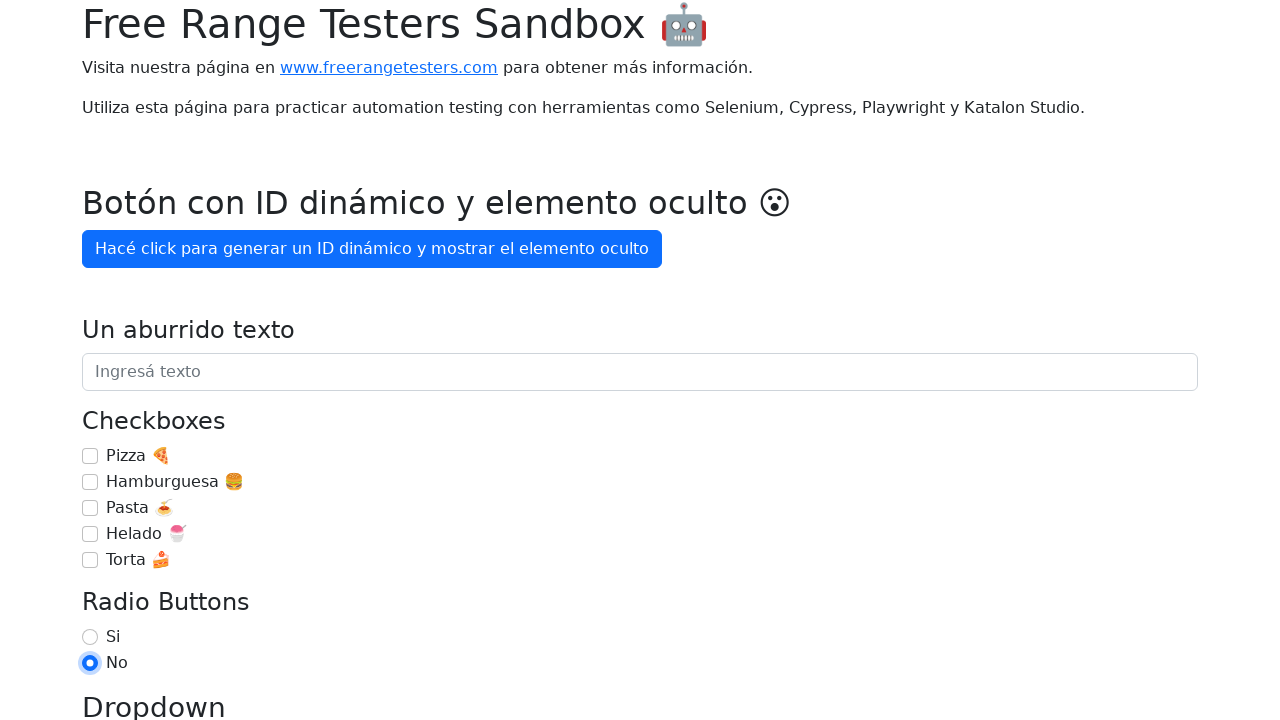

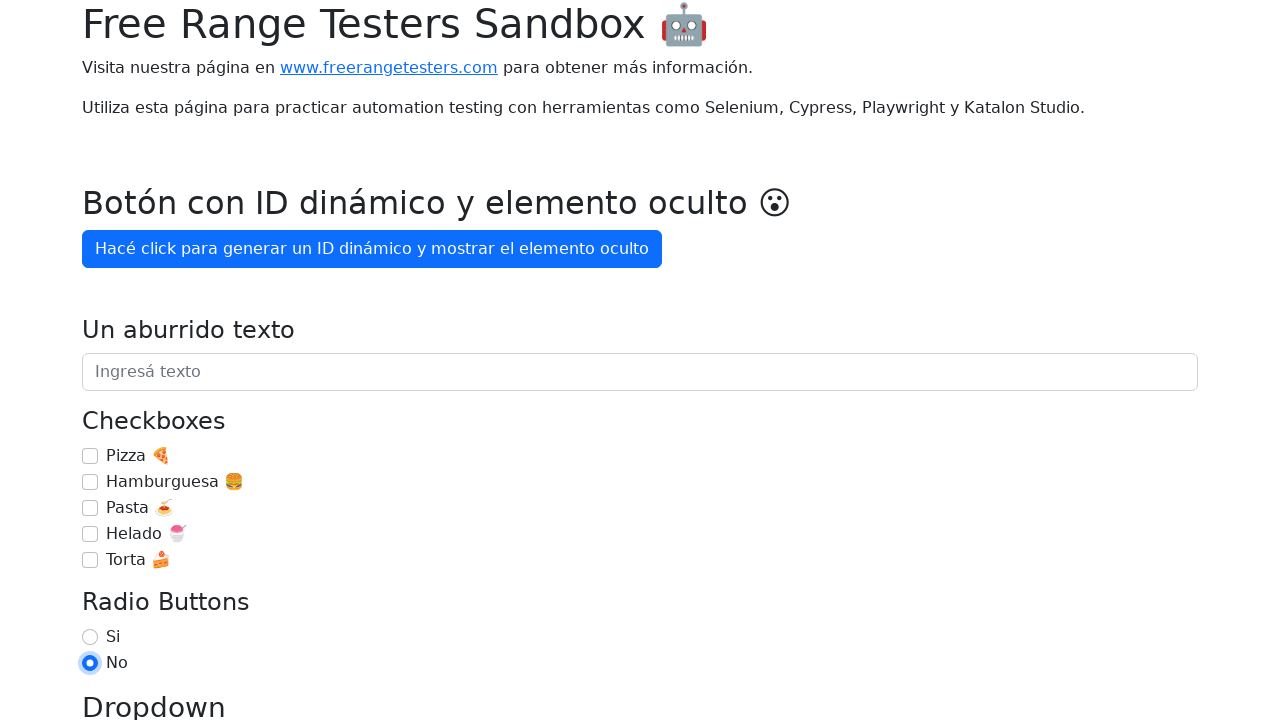